Tests registration form validation when password is less than 6 characters

Starting URL: https://alada.vn/tai-khoan/dang-ky.html

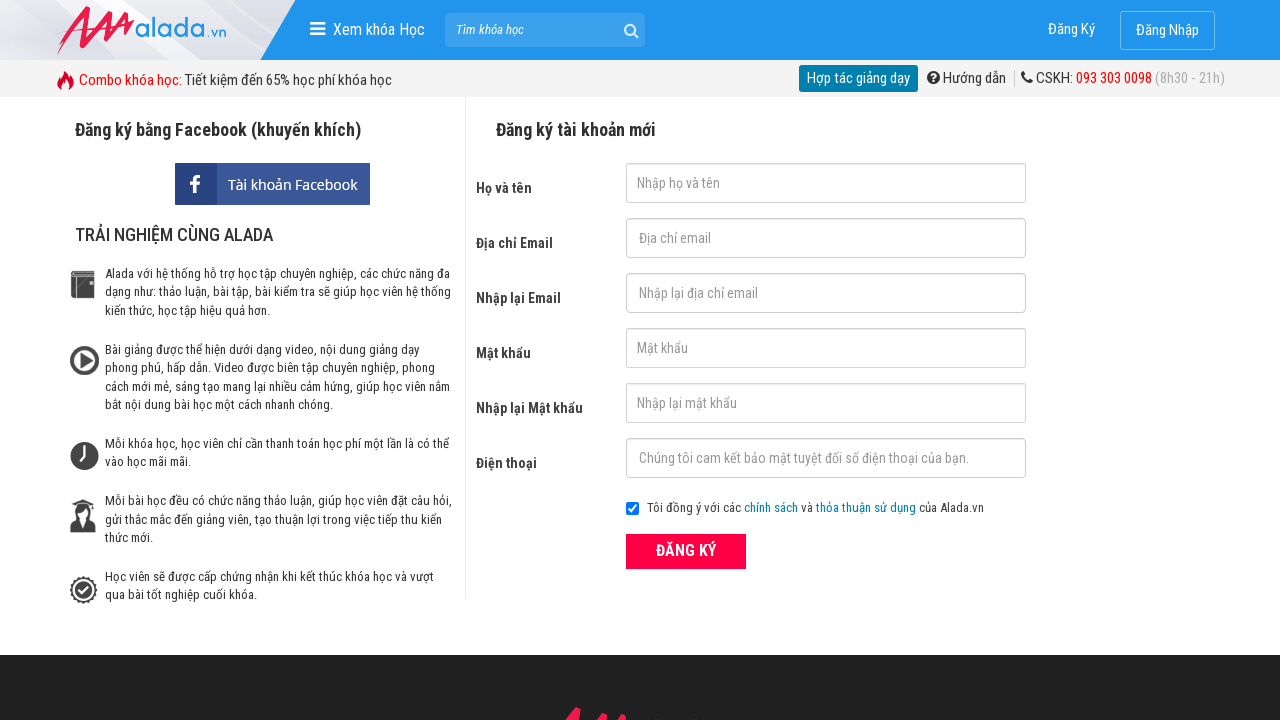

Filled first name field with 'Kane' on input#txtFirstname
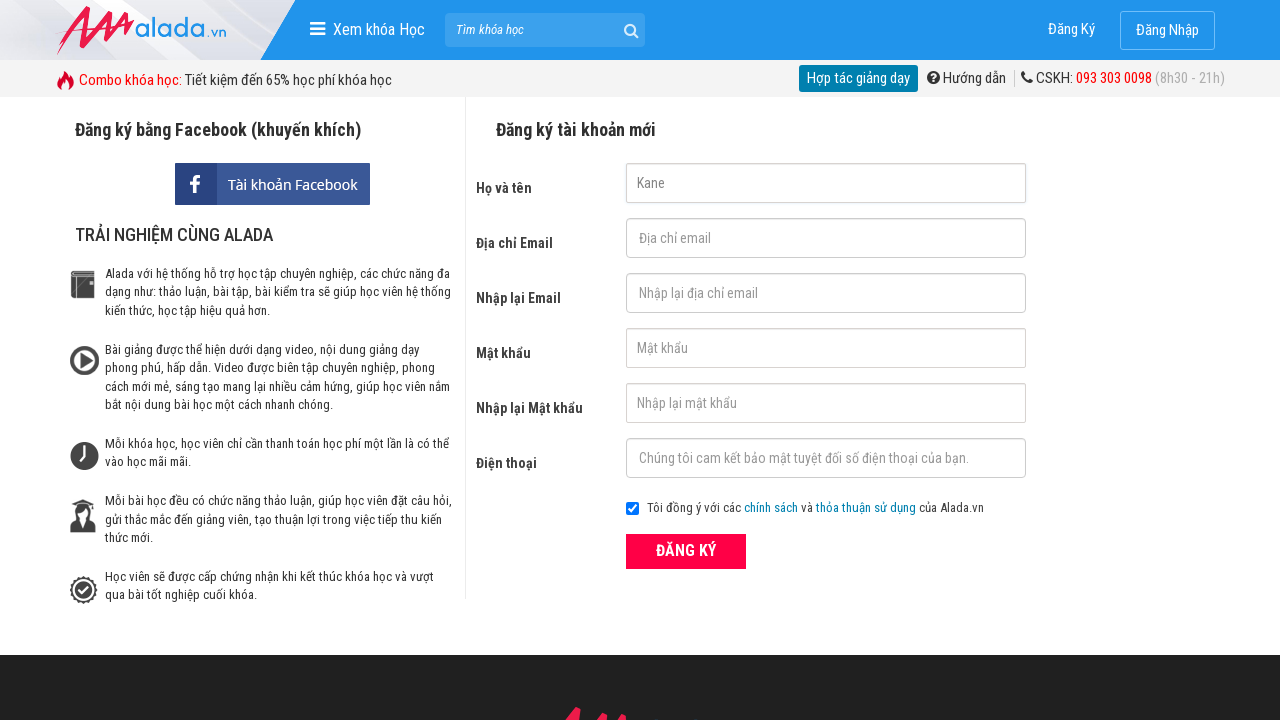

Filled email field with 'kane@gmail.com' on input[name='txtEmail']
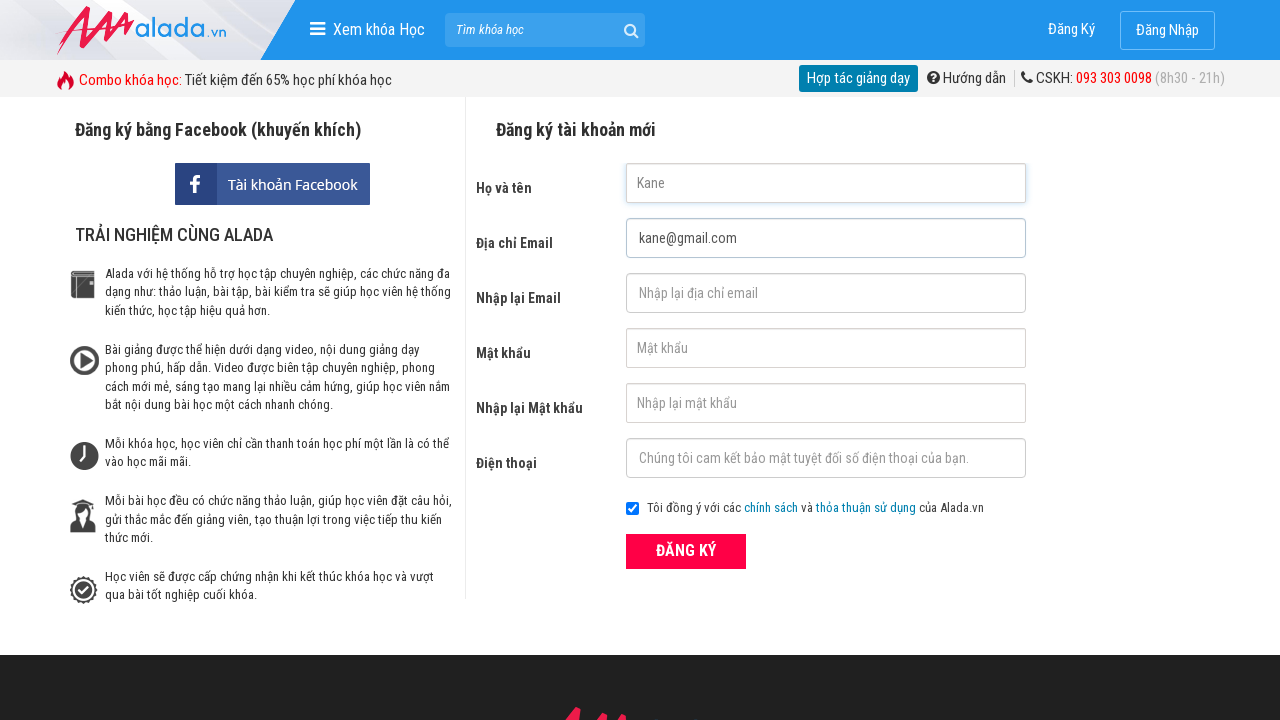

Filled confirm email field with 'kane@gmail.com' on input#txtCEmail
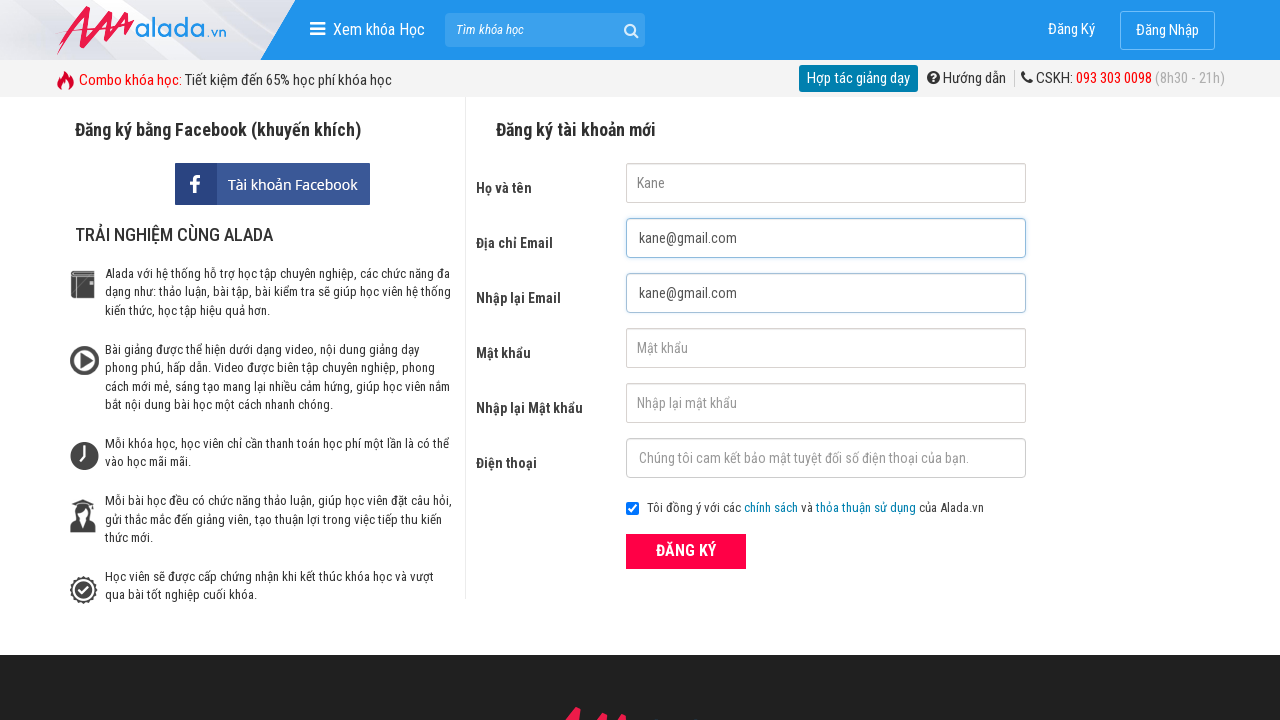

Filled password field with '12345' (less than 6 characters) on input#txtPassword
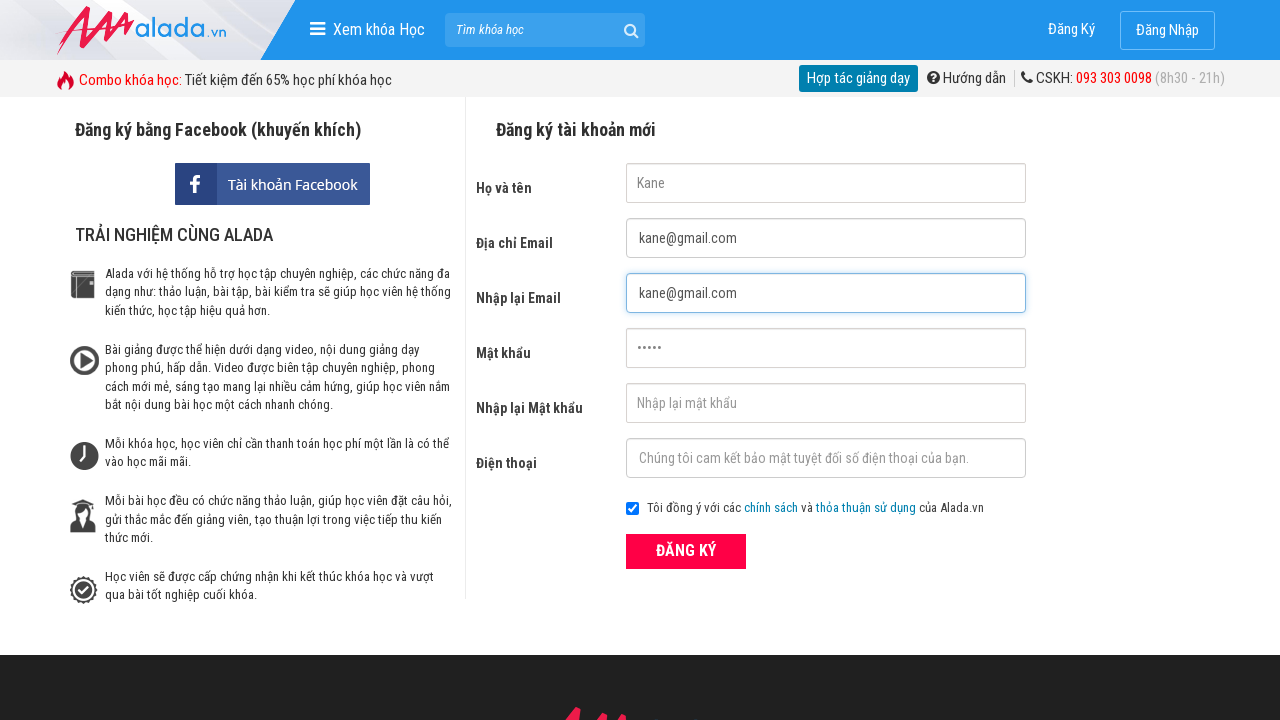

Filled confirm password field with '12345' on input[name='txtCPassword']
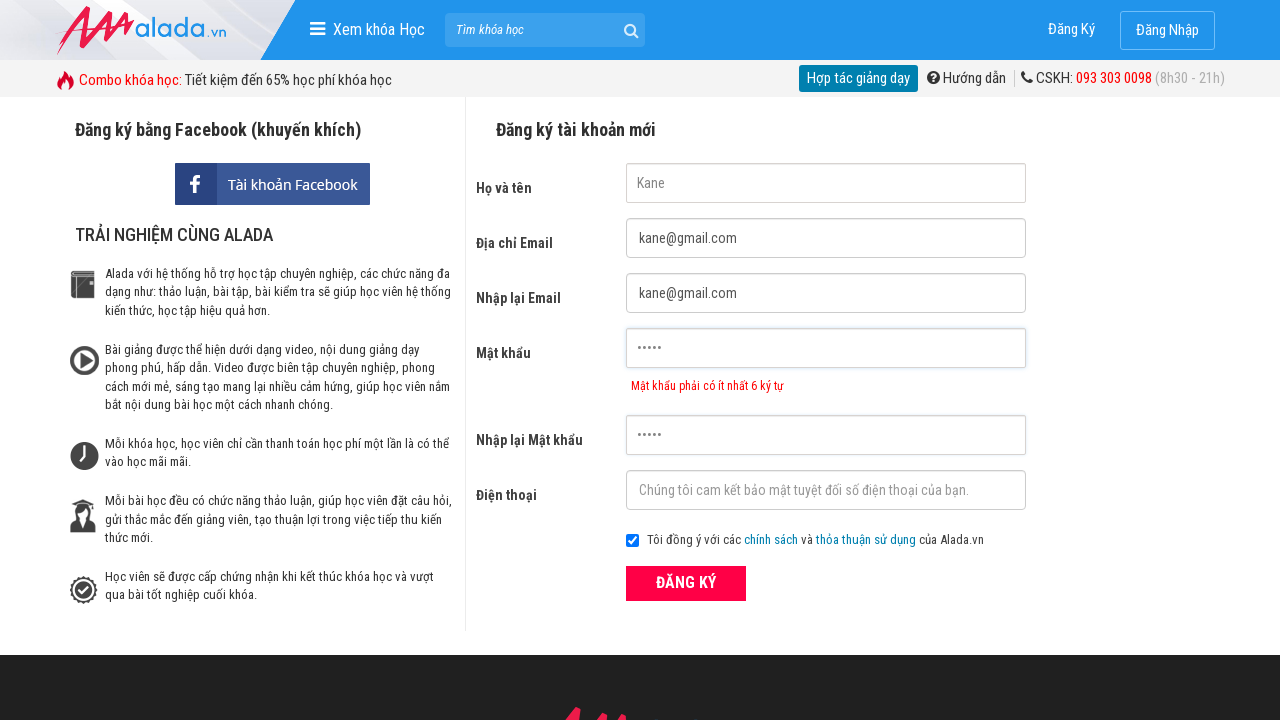

Filled phone field with '0123456789' on input#txtPhone
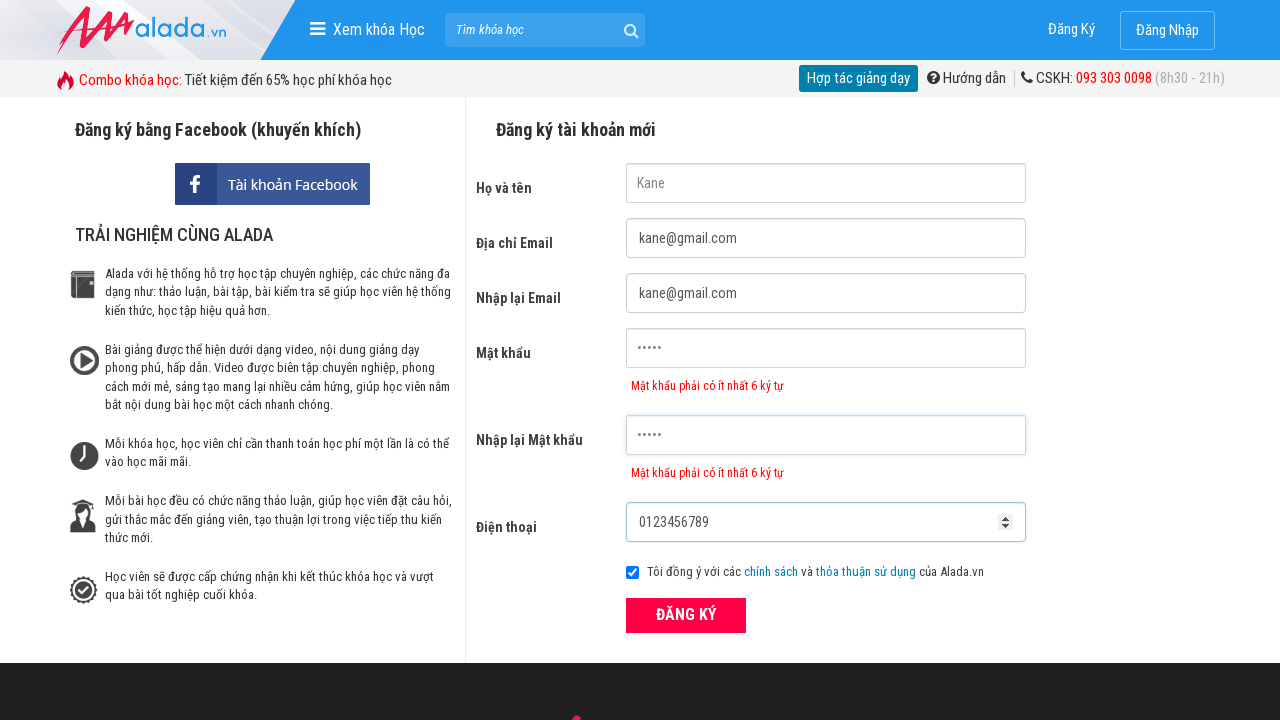

Clicked register button to submit form at (686, 615) on button.btn_pink_sm.fs16
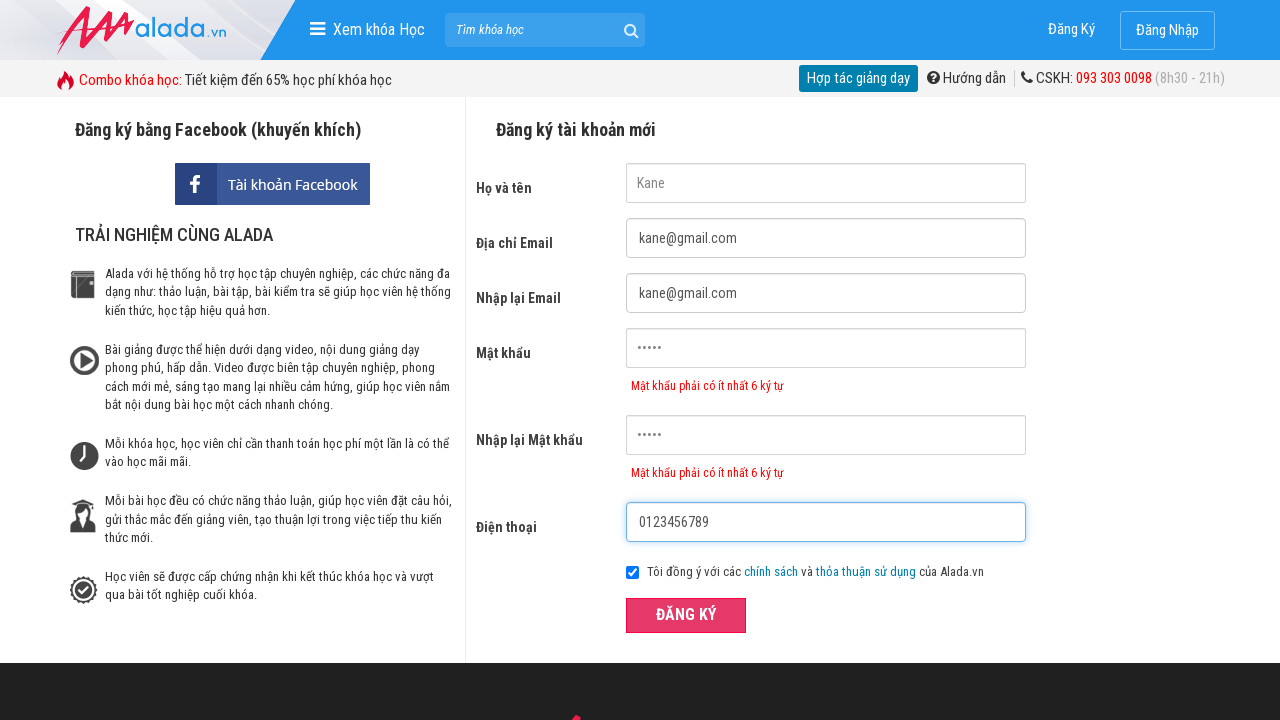

Password error message appeared
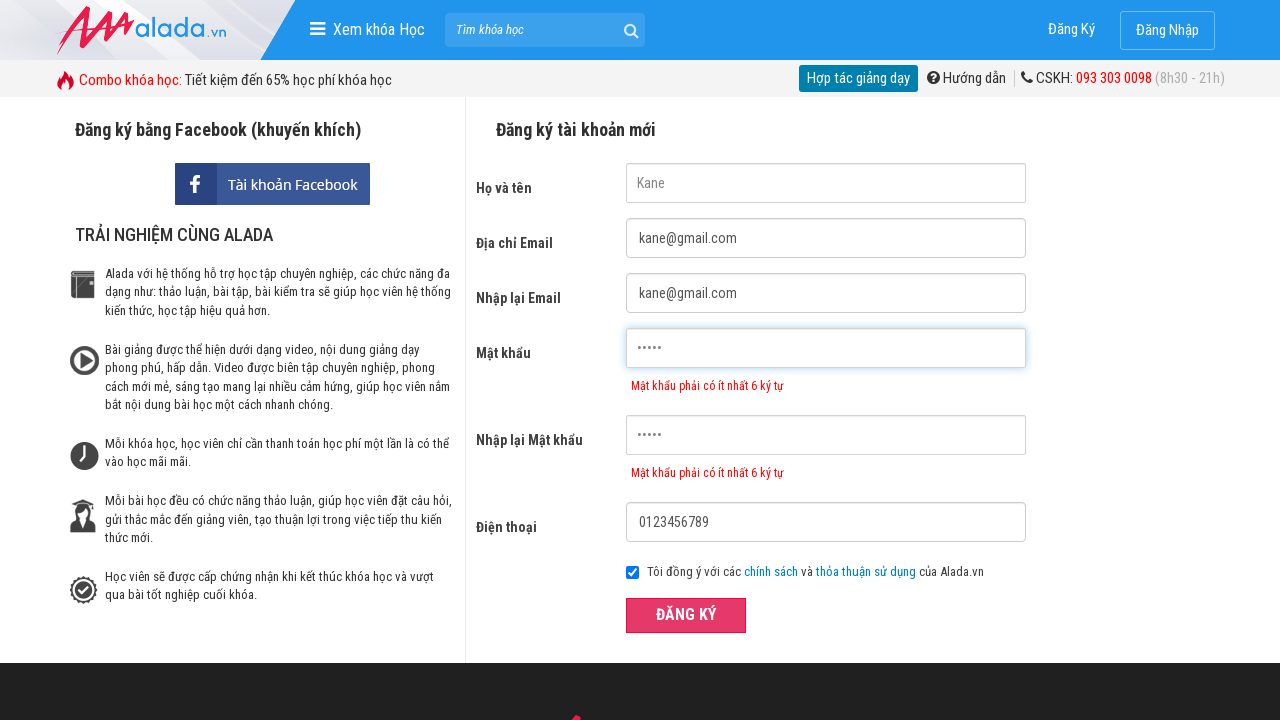

Confirm password error message appeared
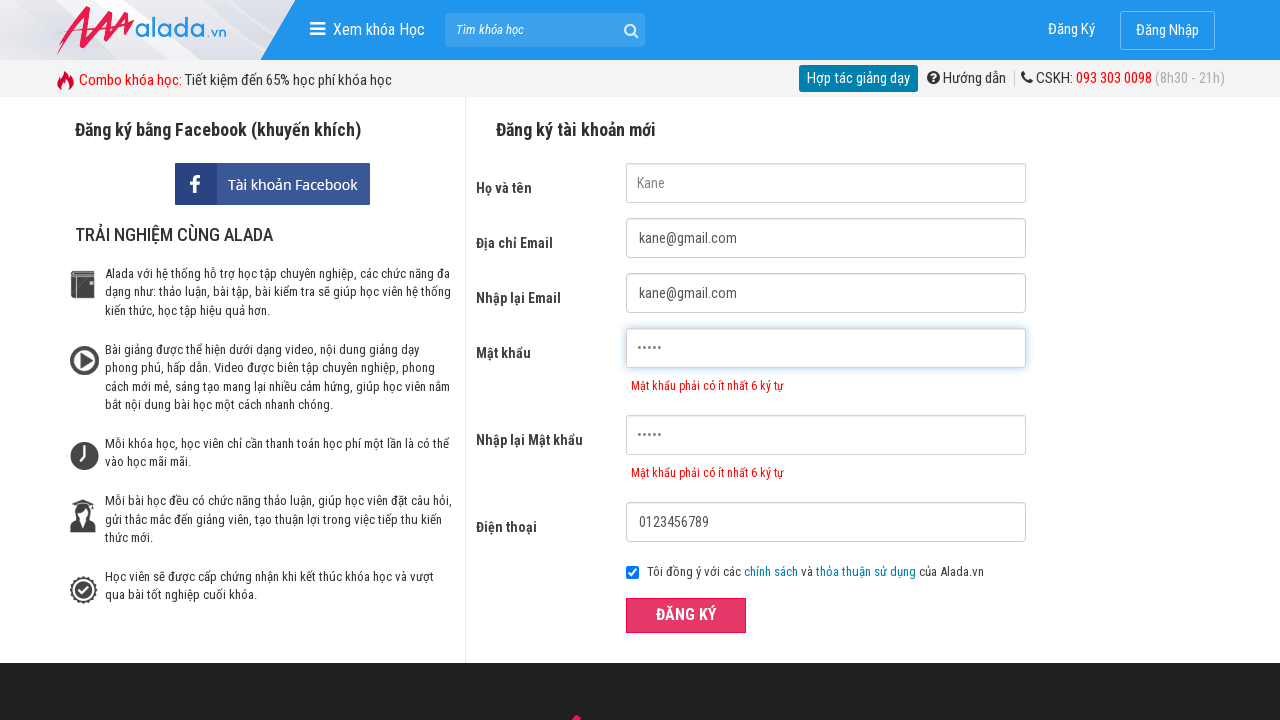

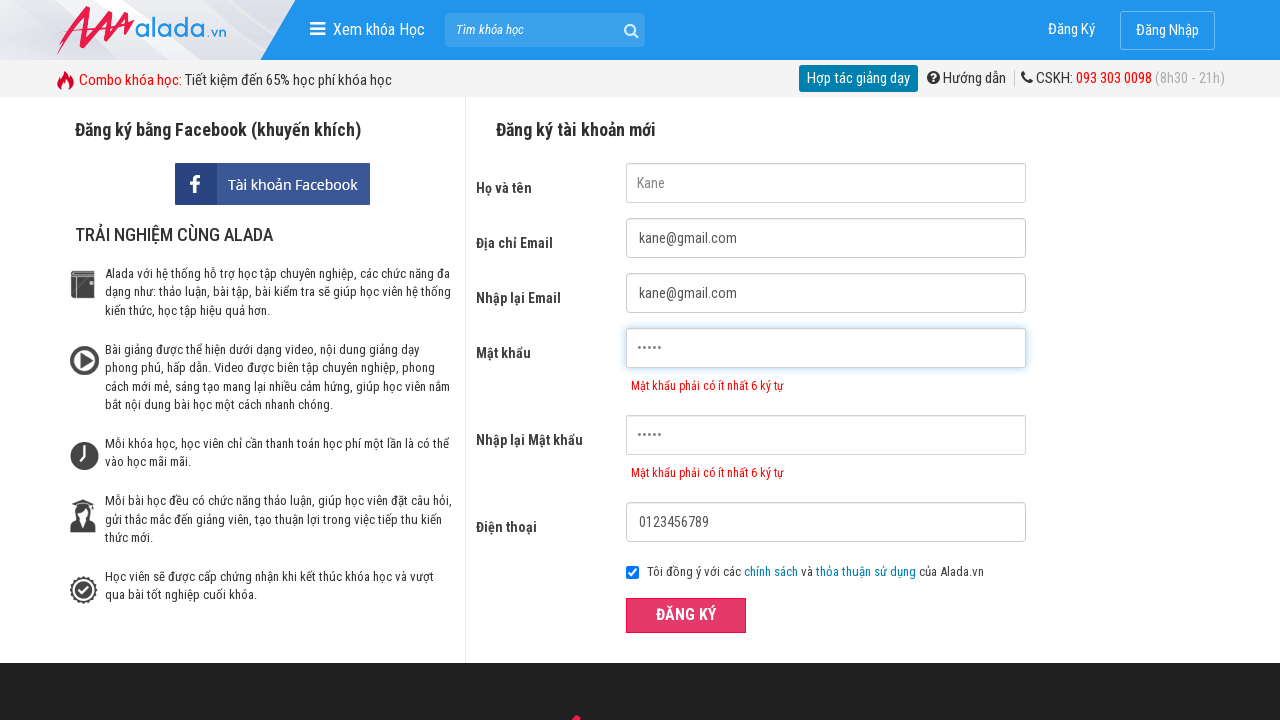